Tests the e-commerce checkout flow on e-junkie demo page by adding an item to cart, filling payment and billing information using a test credit card, and verifying the order confirmation message.

Starting URL: https://e-junkie.com/wiki/demo

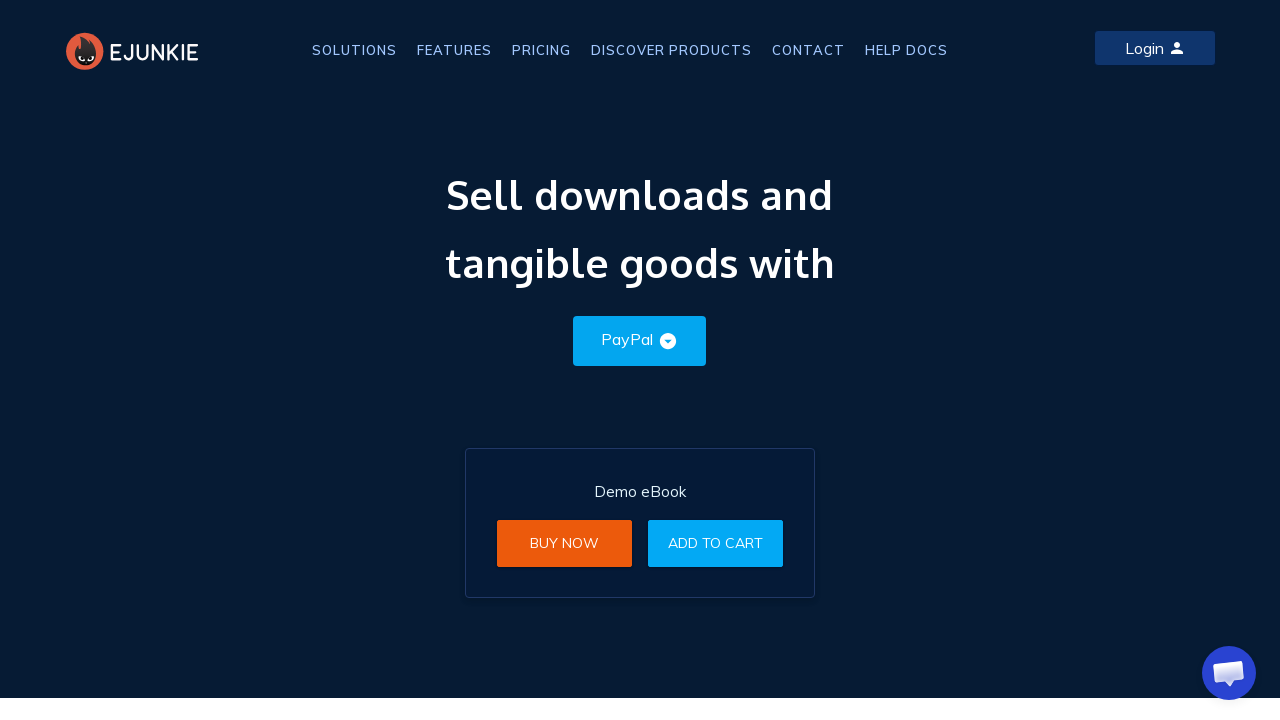

Clicked 'Add to Cart' button for eBook at (716, 543) on xpath=//a[text()='Add to Cart']
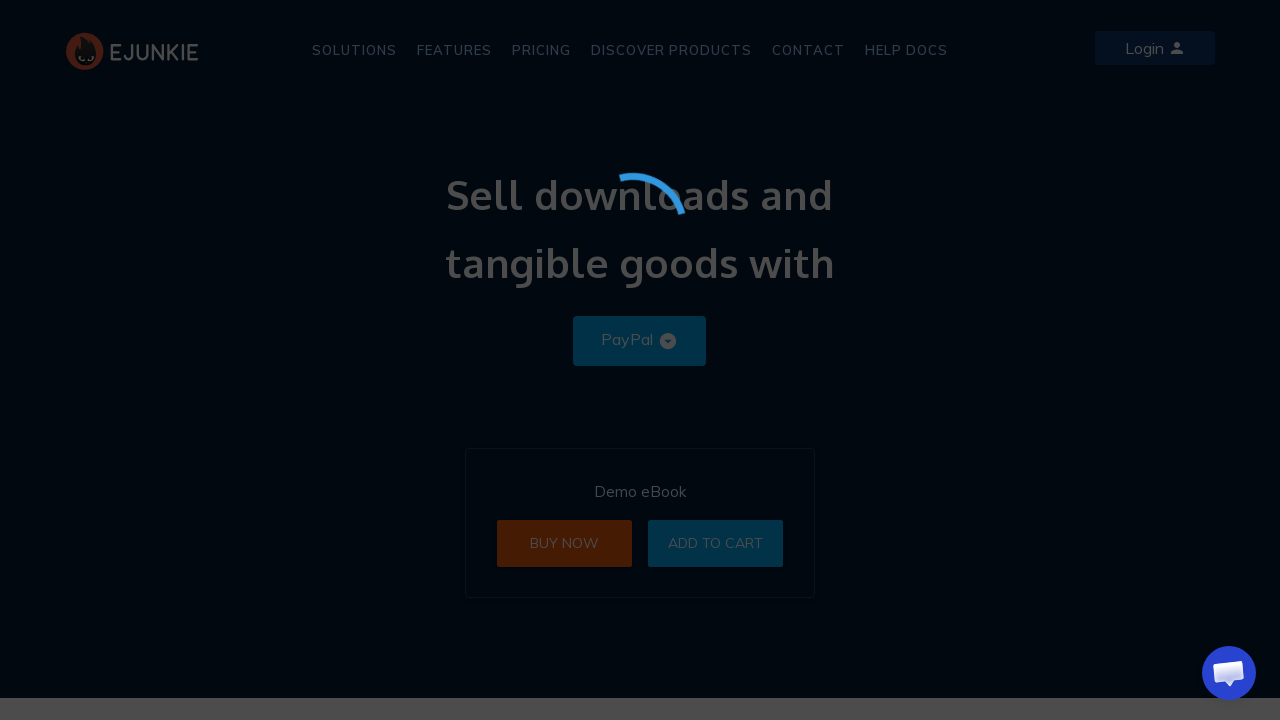

Checkout iframe loaded
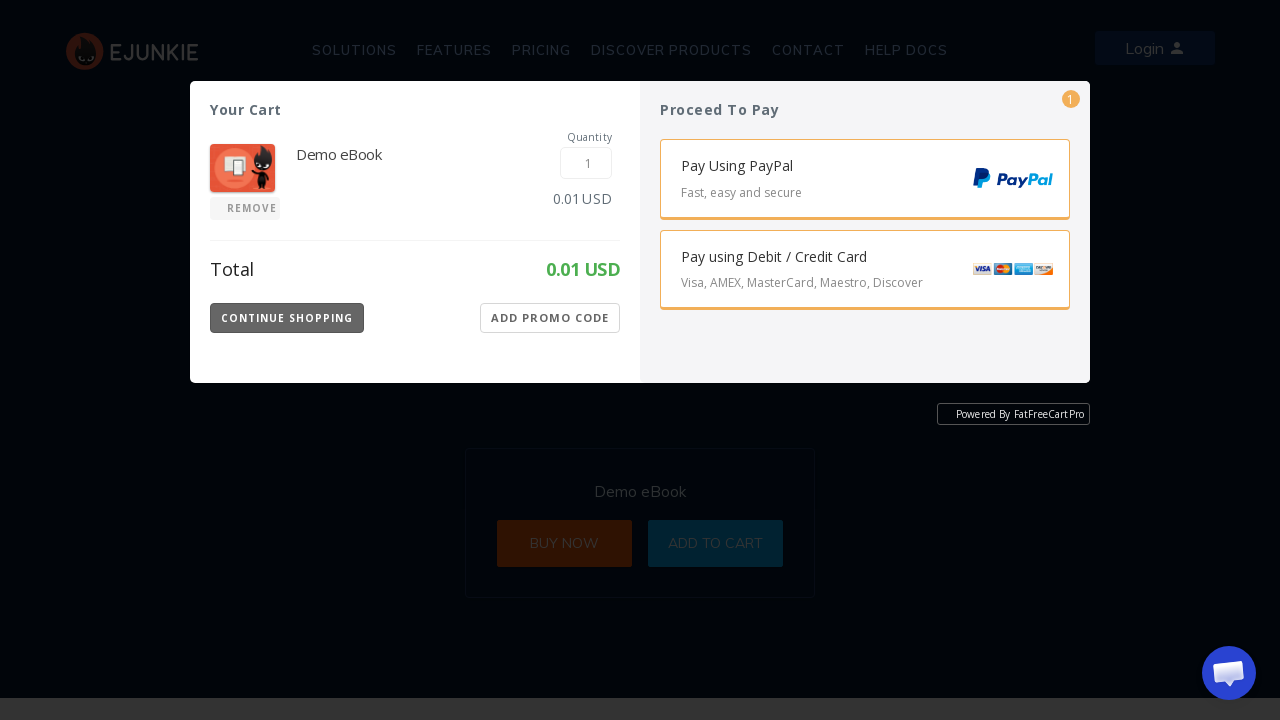

Switched to checkout iframe content
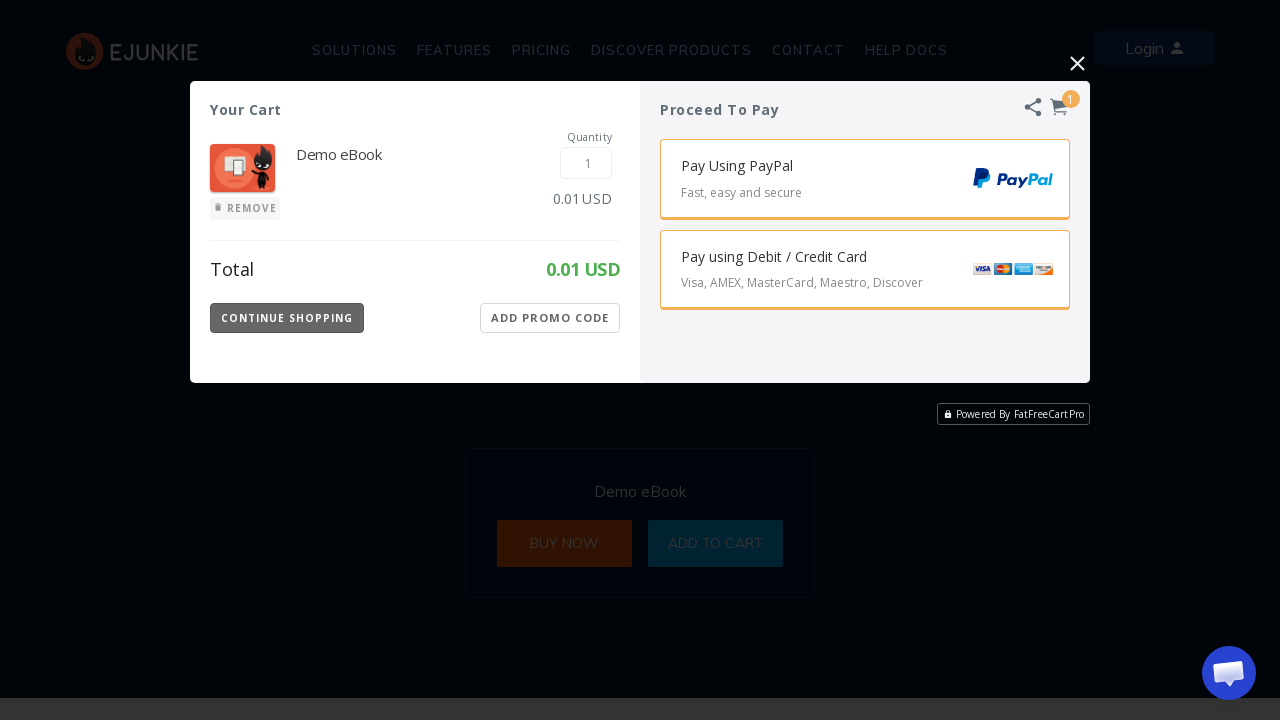

Pay with Debit/Credit Card button is visible
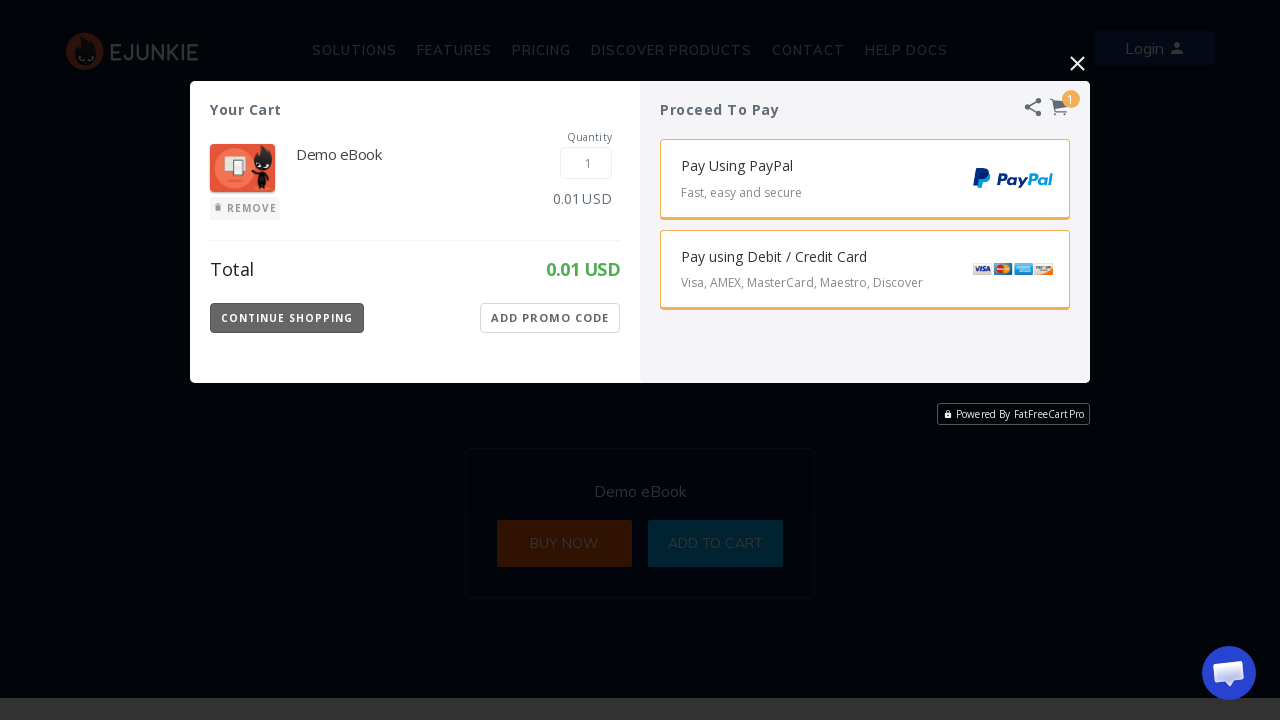

Clicked 'Pay Using Debit/Credit Card' button at (865, 270) on button.Payment-Button.CC
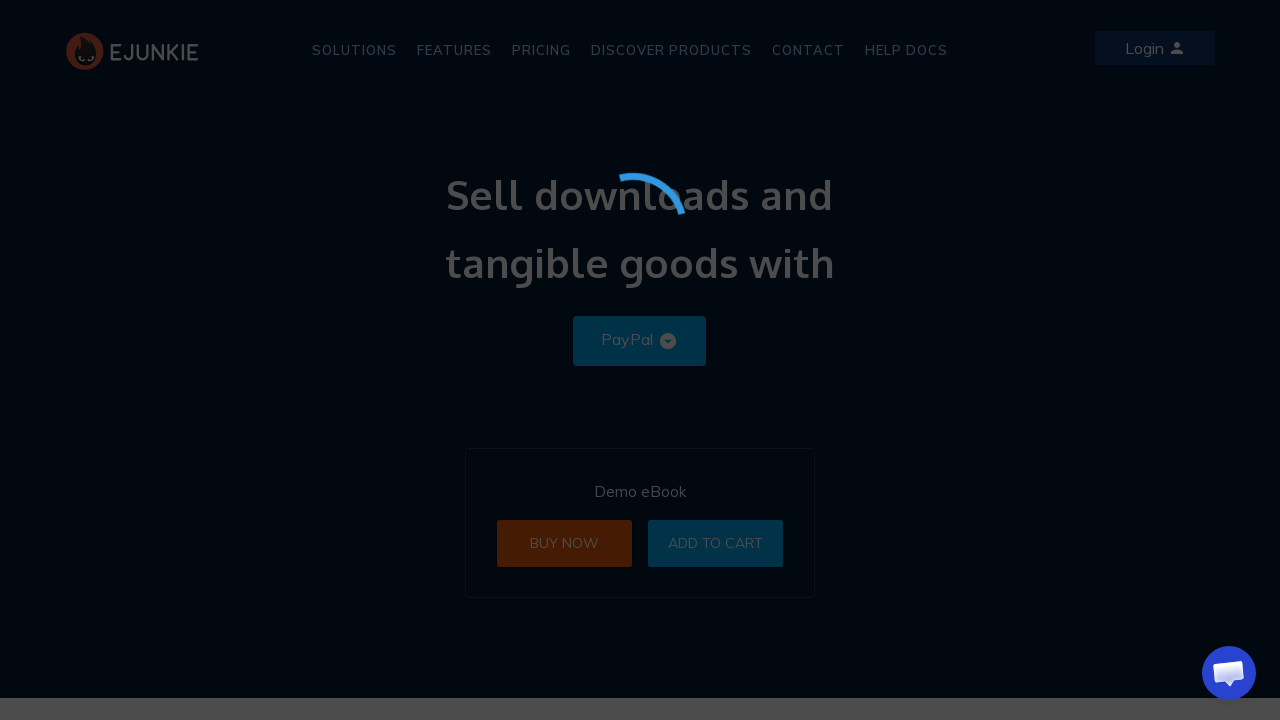

Email input field is visible
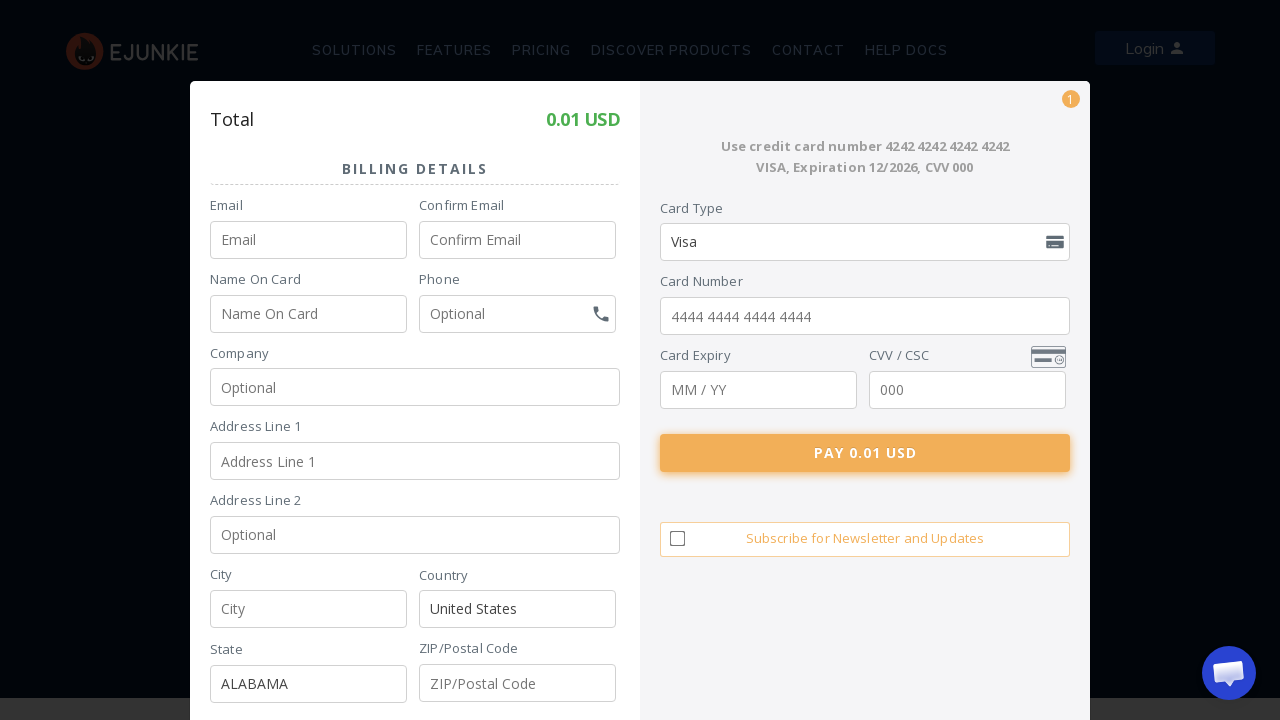

Filled email field with 'checkout_test@example.com' on input[placeholder='Email']
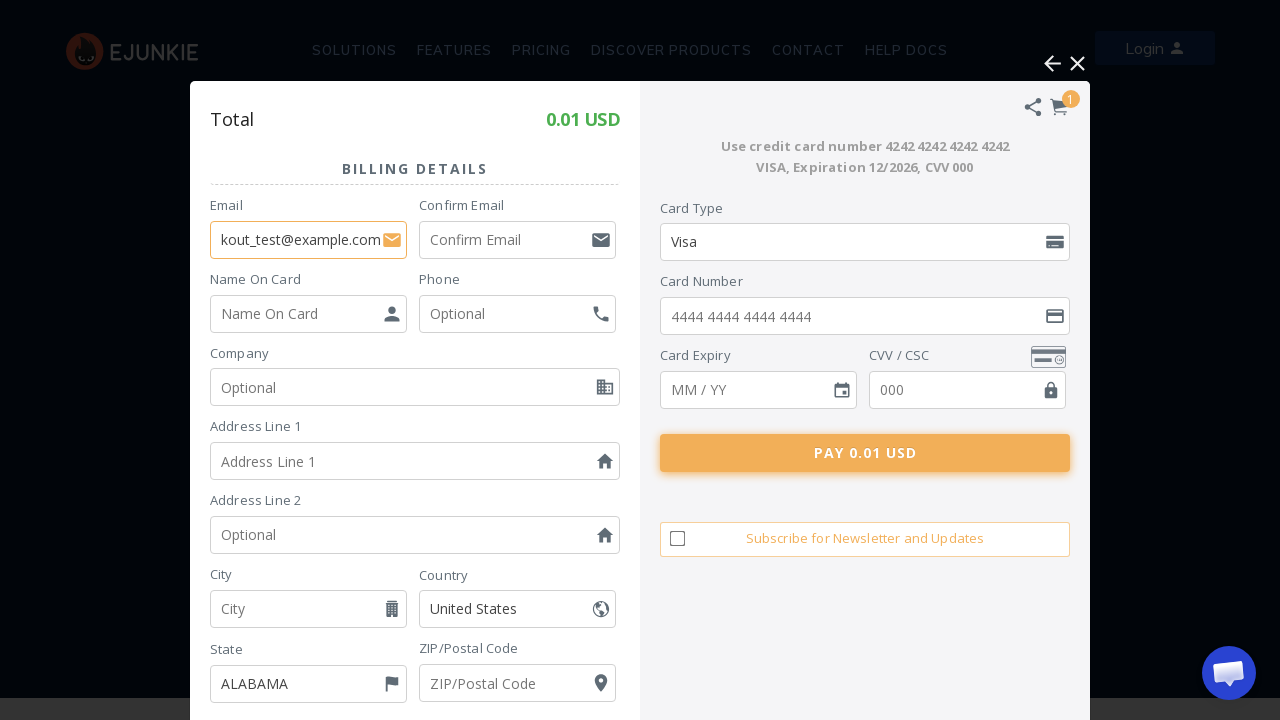

Filled confirm email field with 'checkout_test@example.com' on input[placeholder='Confirm Email']
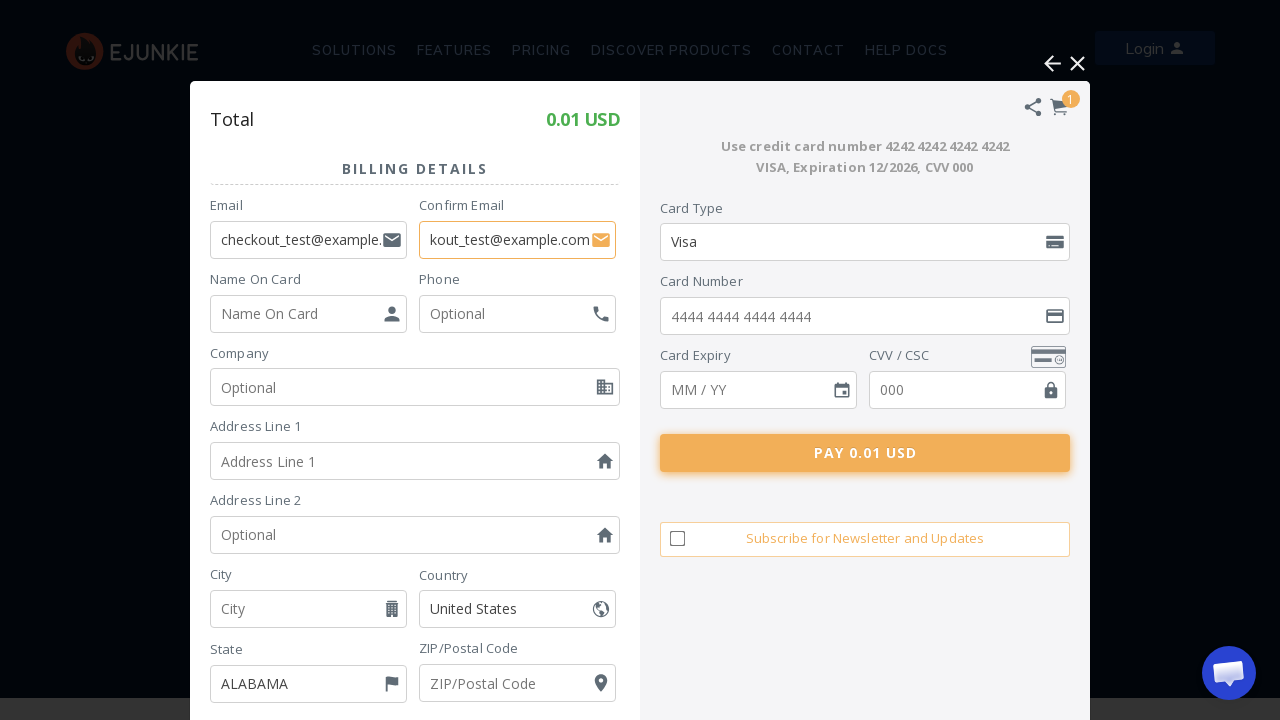

Filled cardholder name field with 'Brian Thompson' on input[placeholder='Name On Card']
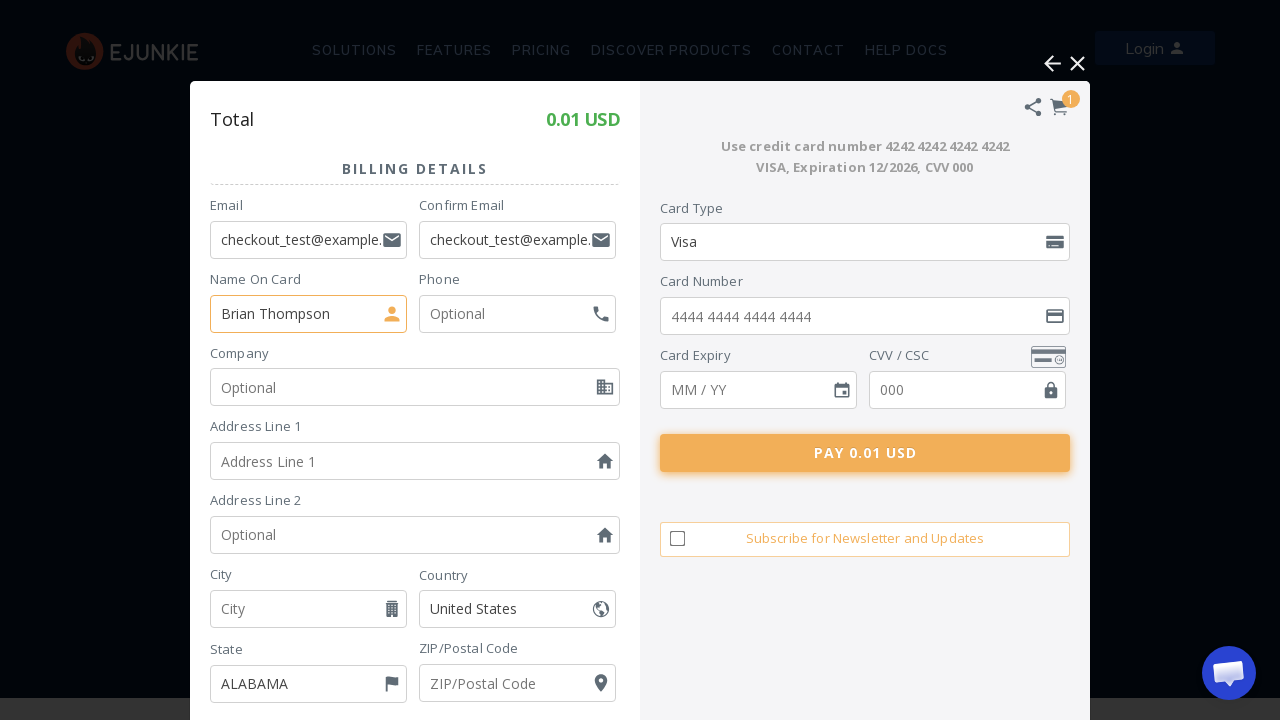

Filled phone number field with '5551234567' on input[autocomplete='phone']
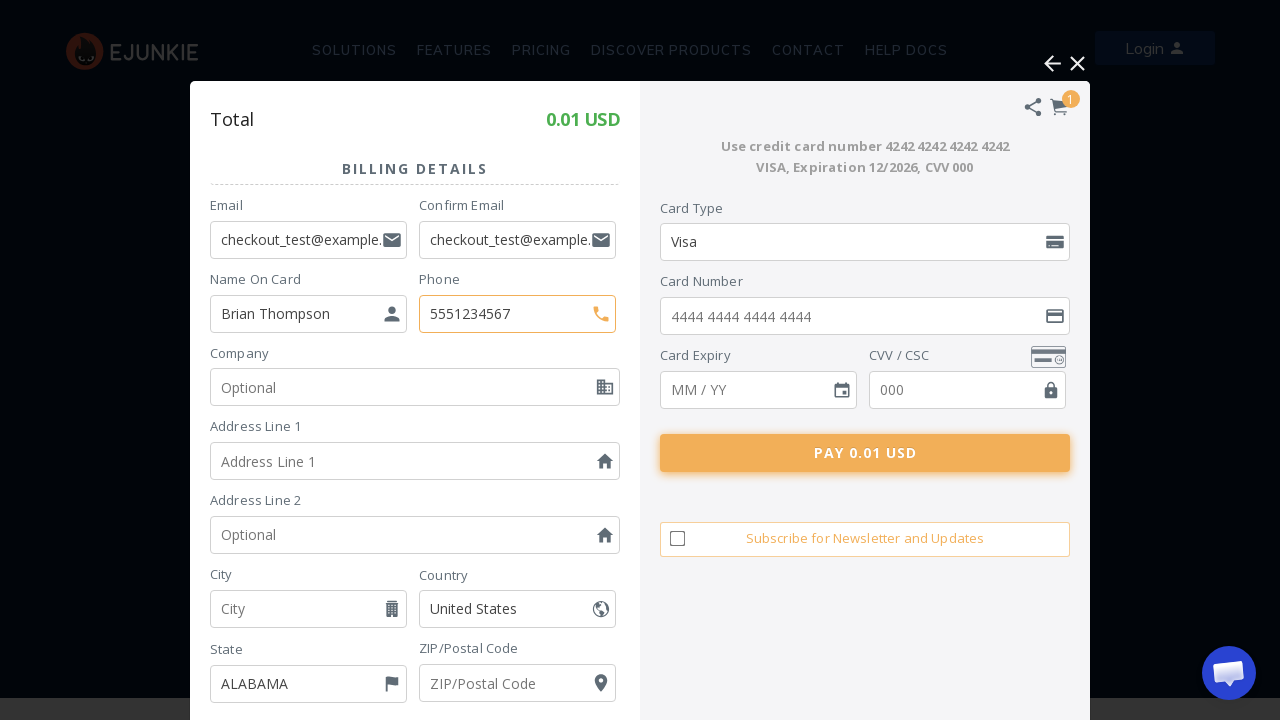

Filled company name field with 'TechnoStudy Inc' on input[autocomplete='company']
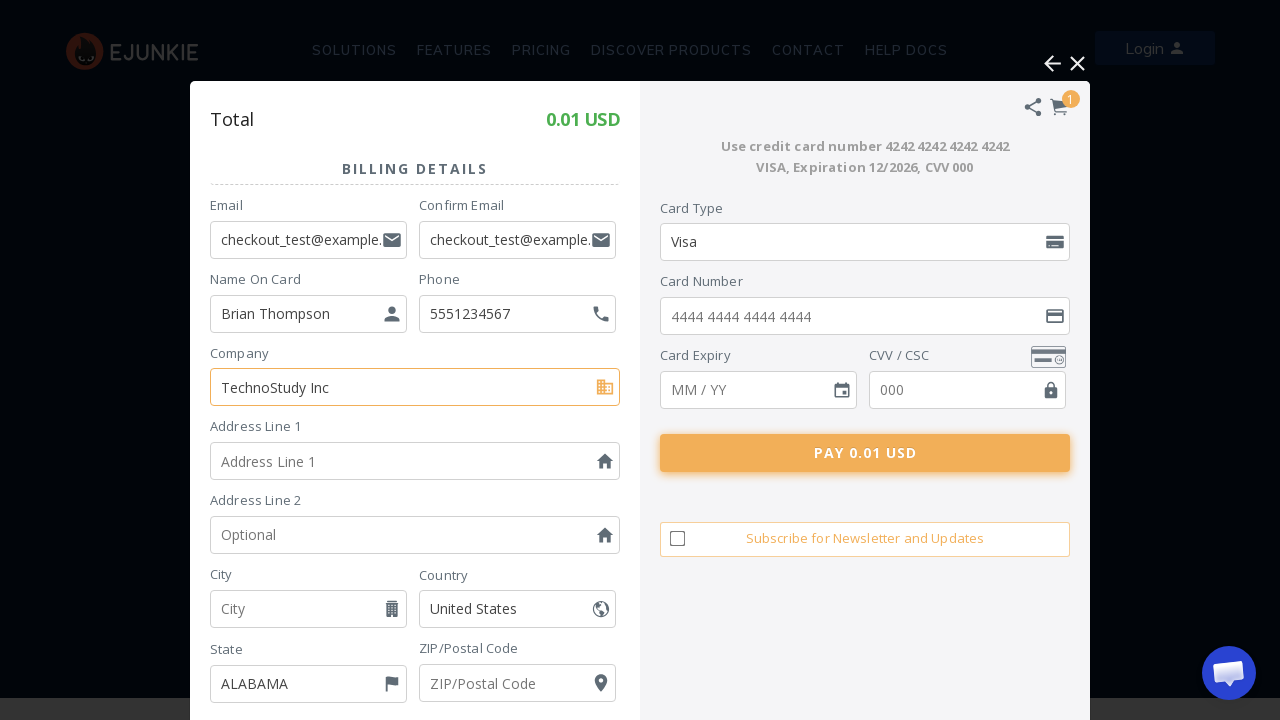

Filled billing address field with '742 Green Street' on //p[@class='Billing-Address1']//input
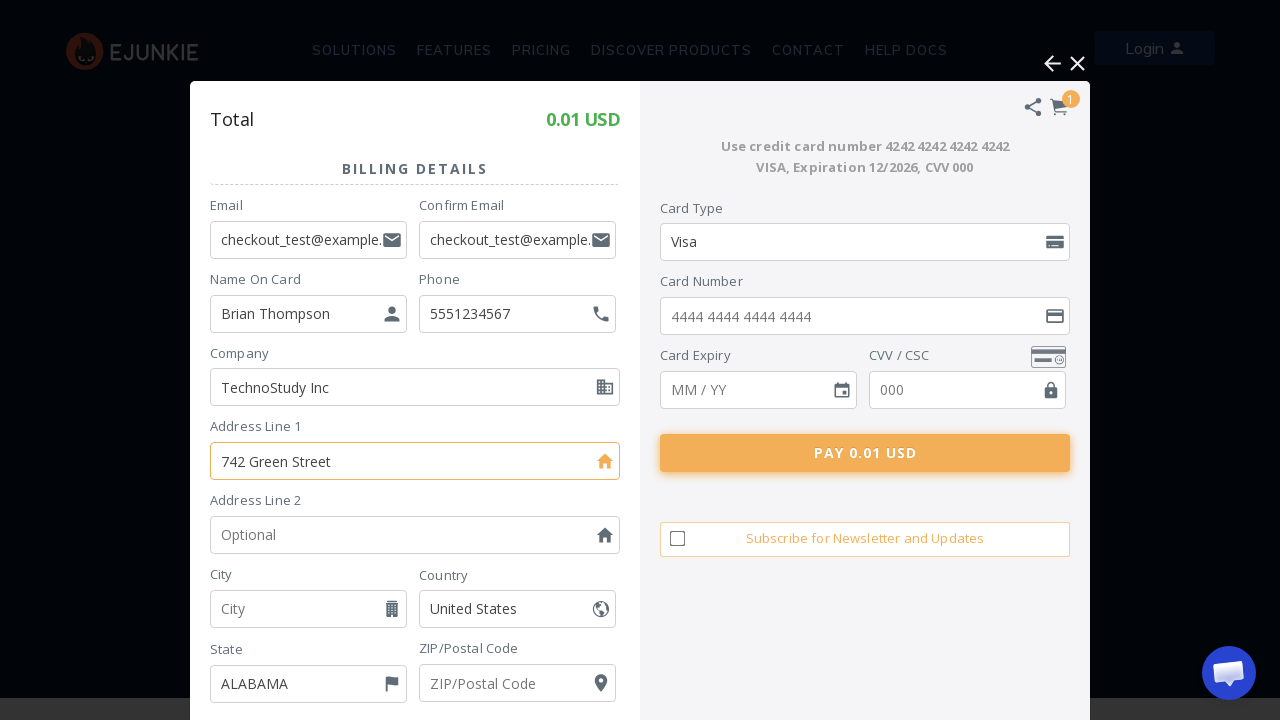

Filled billing city field with 'New York' on //p[@class='Billing-City Inline MarginRight']//input
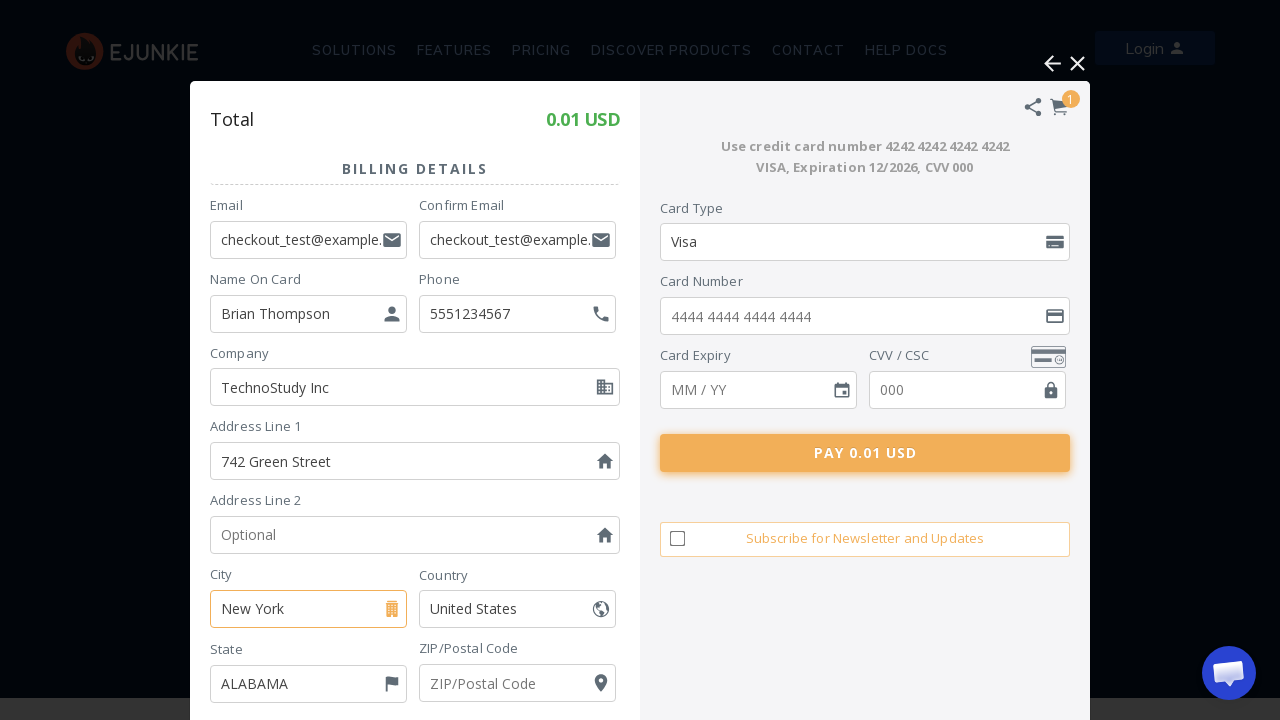

Filled billing postal code field with '10001' on //p[@class='Billing-PostCode Inline']//input
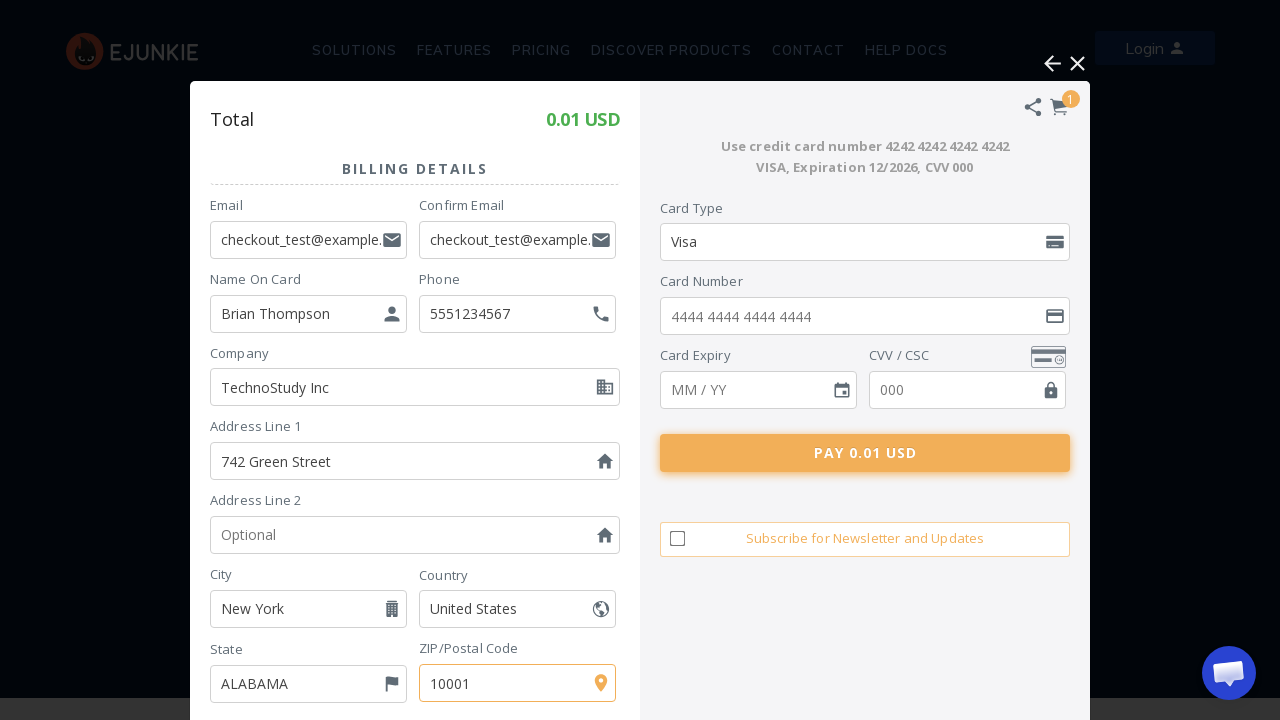

Filled card number field with test card '4242 4242 4242 4242' on //p[@class='Card-Number']/input
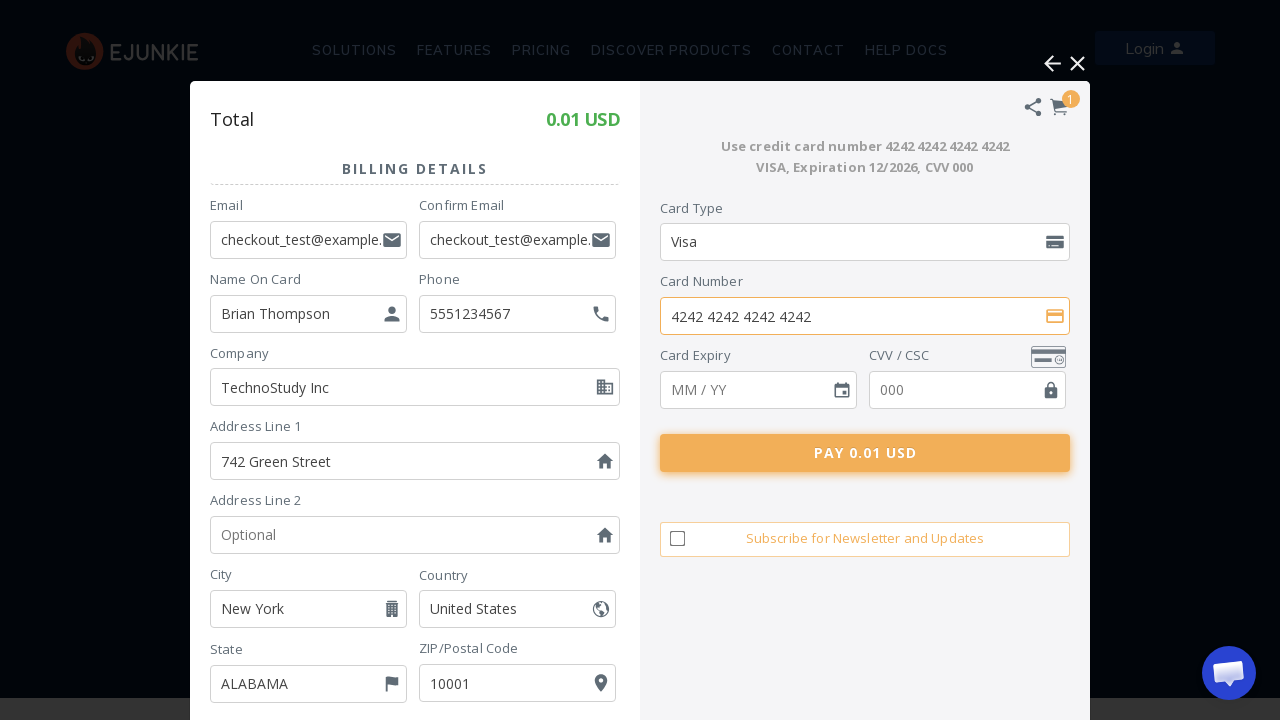

Filled card expiry field with '12/28' on //p[@class='Card-Expiry Inline MarginRight']/input
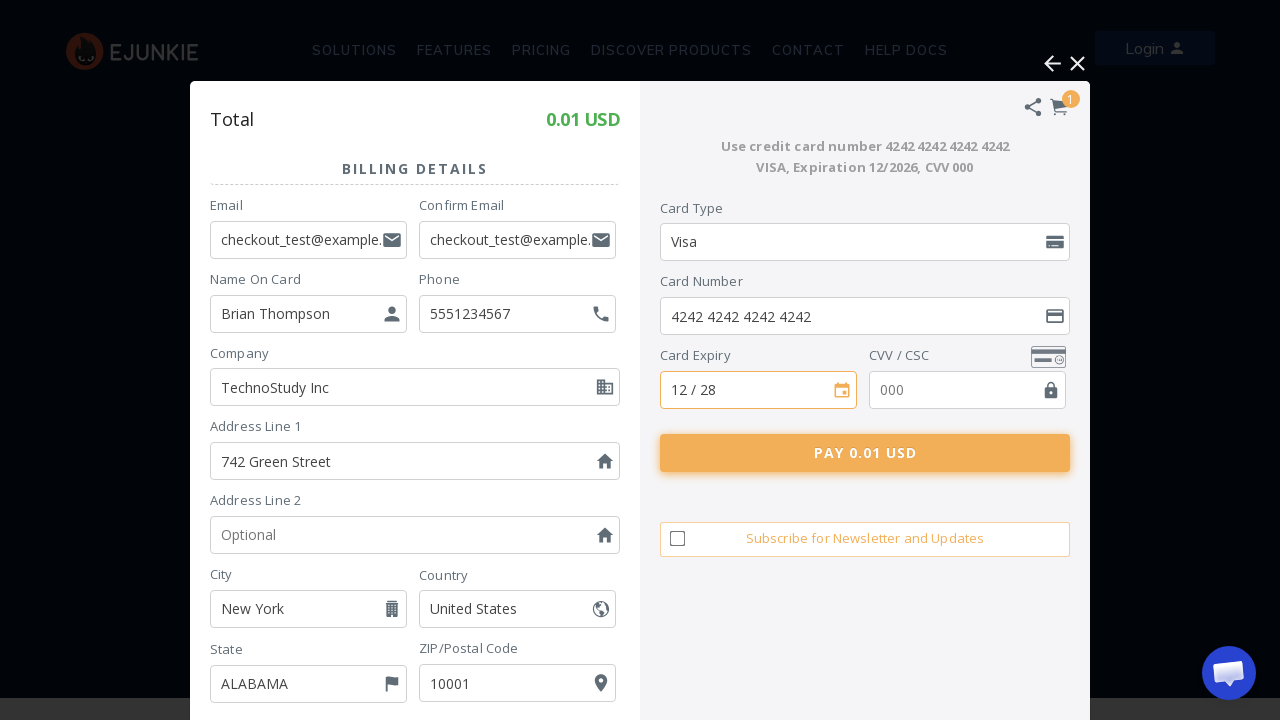

Filled card CVV field with '315' on //p[@class='Card-CVV Inline']/input
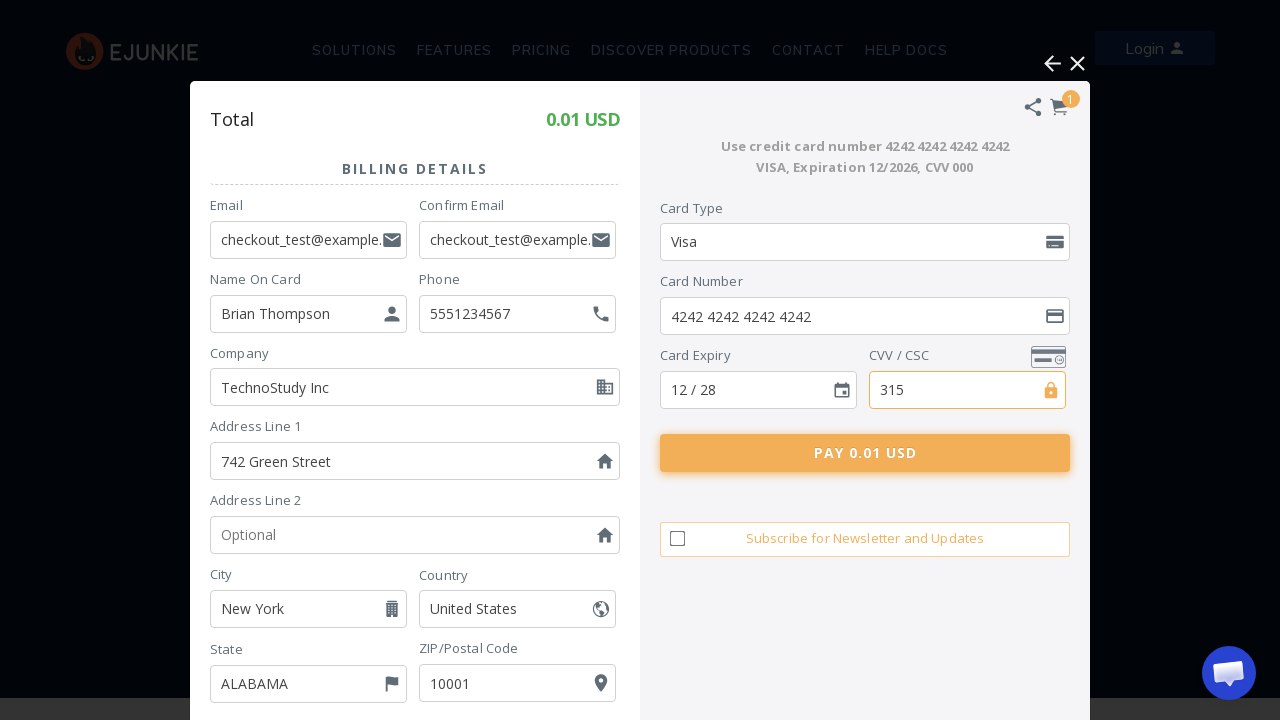

Pay button is visible
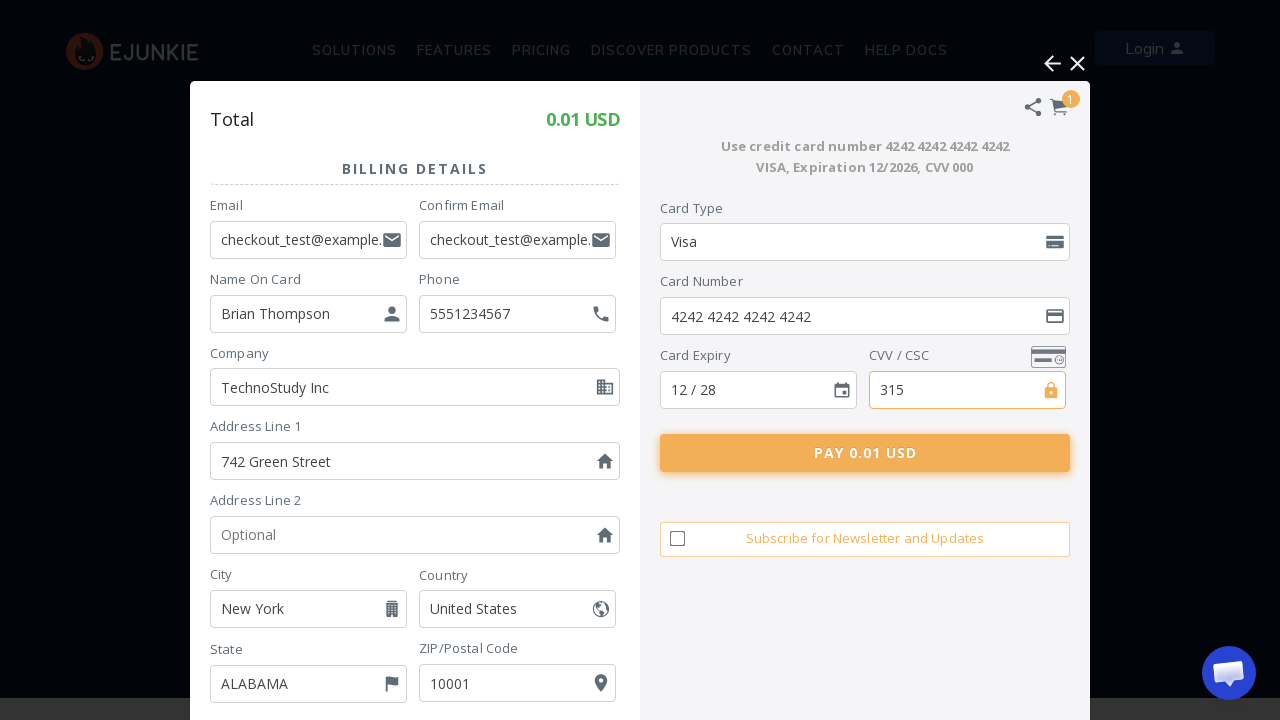

Clicked 'Pay' button to submit payment at (865, 453) on button.Pay-Button
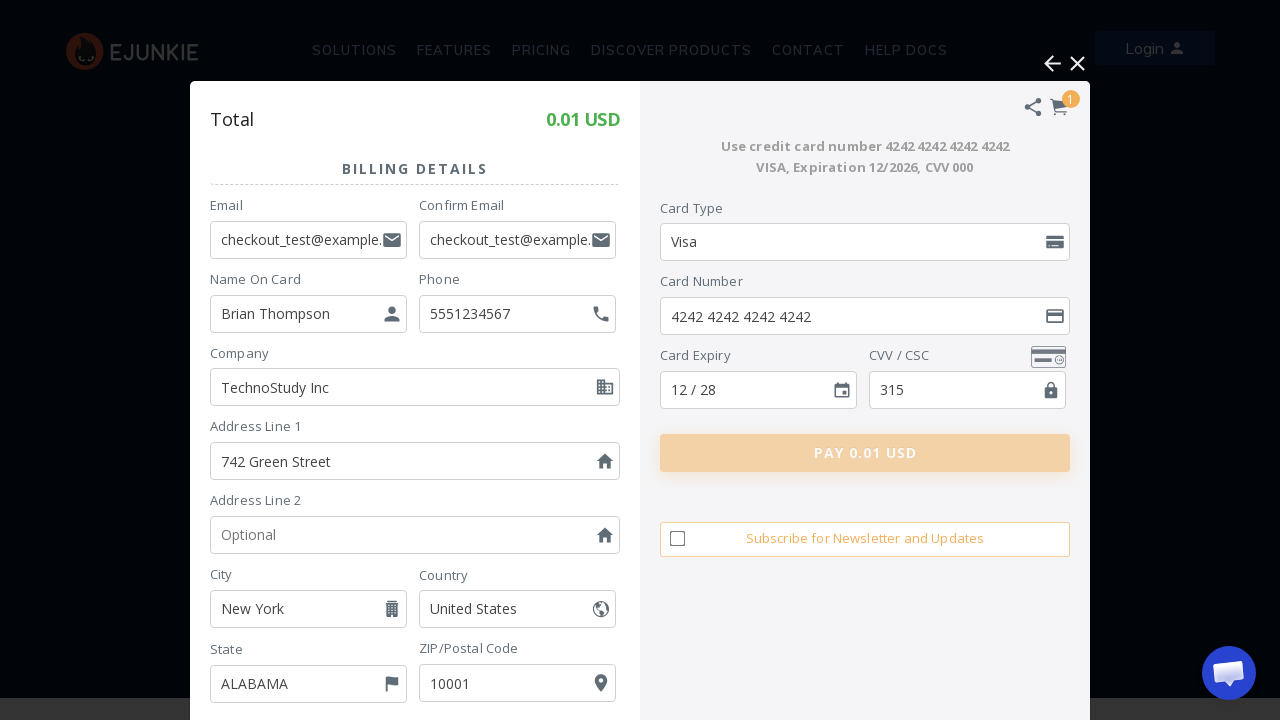

Order confirmation message appeared
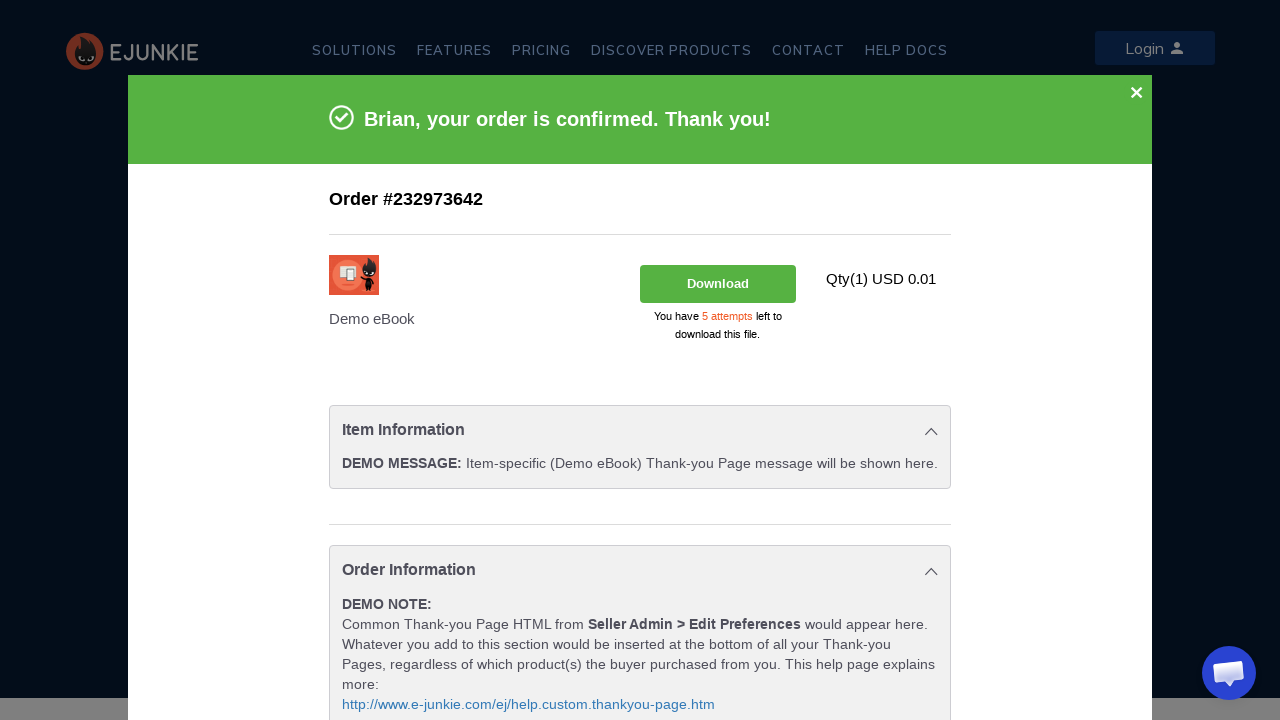

Verified confirmation message: 'your order is confirmed. Thank you!'
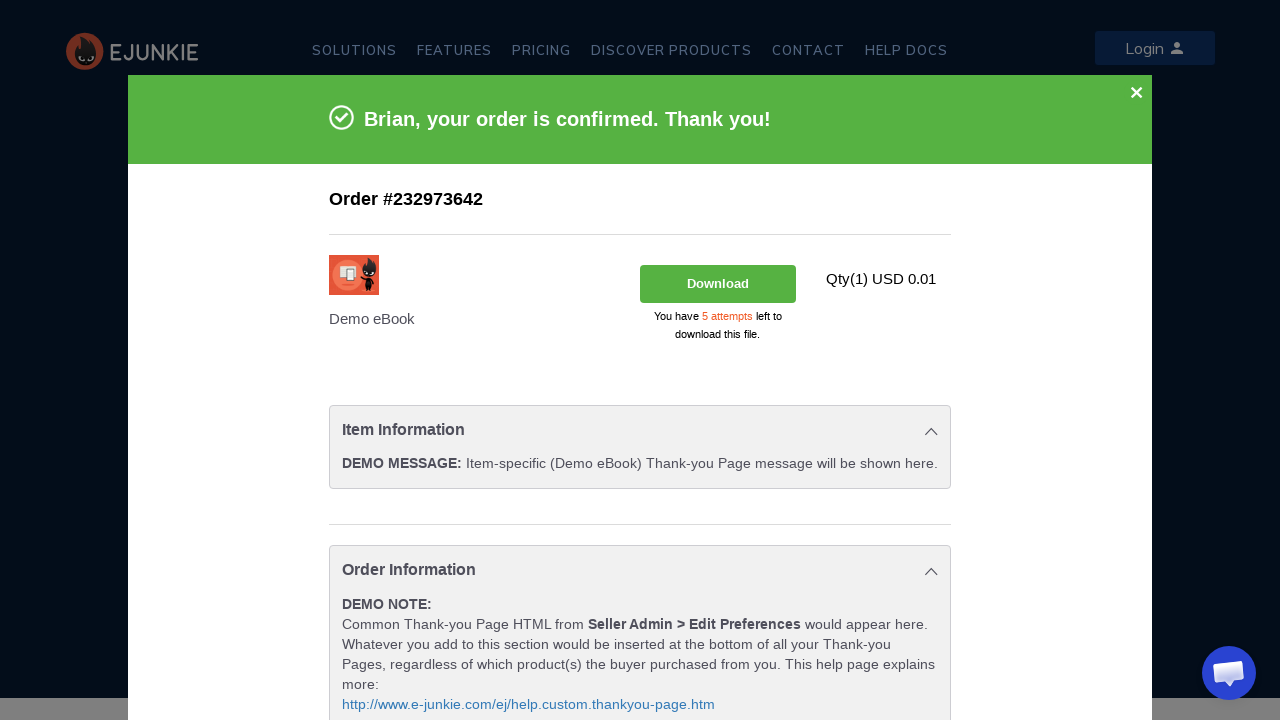

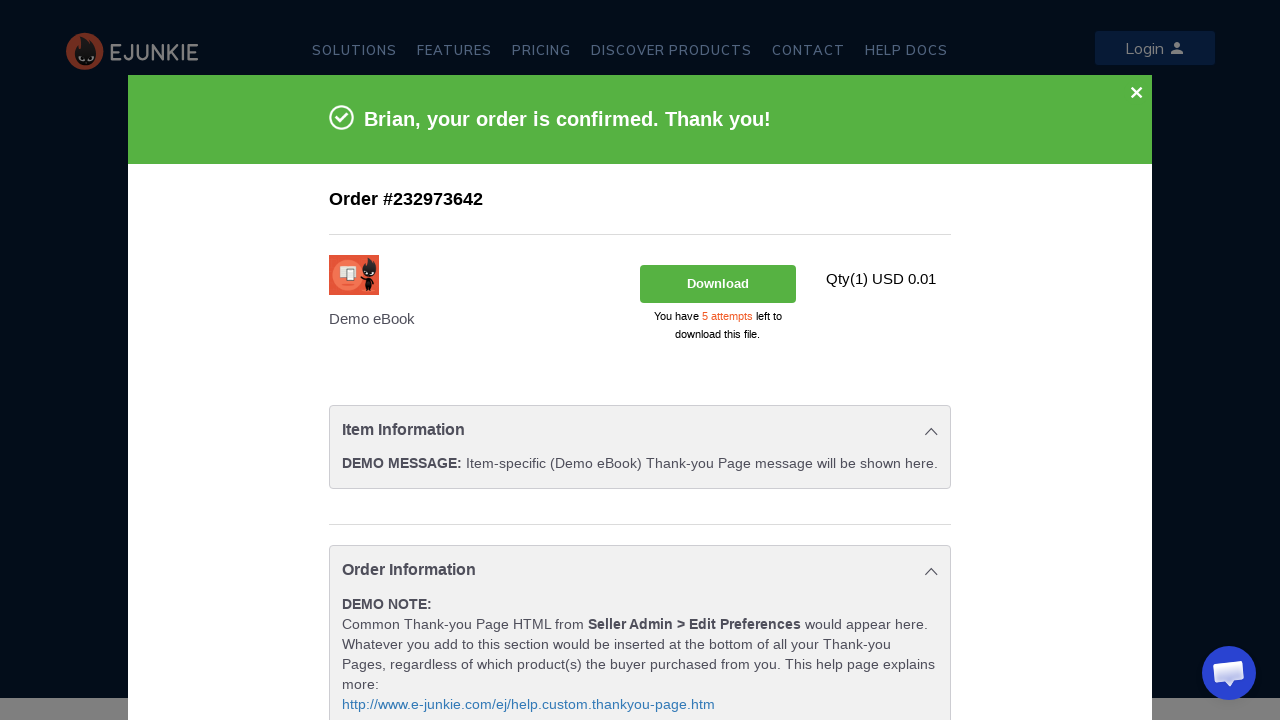